Loads a Spanish MDX blog post and verifies the title and content are displayed in Spanish

Starting URL: https://incidentdatabase.ai/es/blog/representation-and-imagination

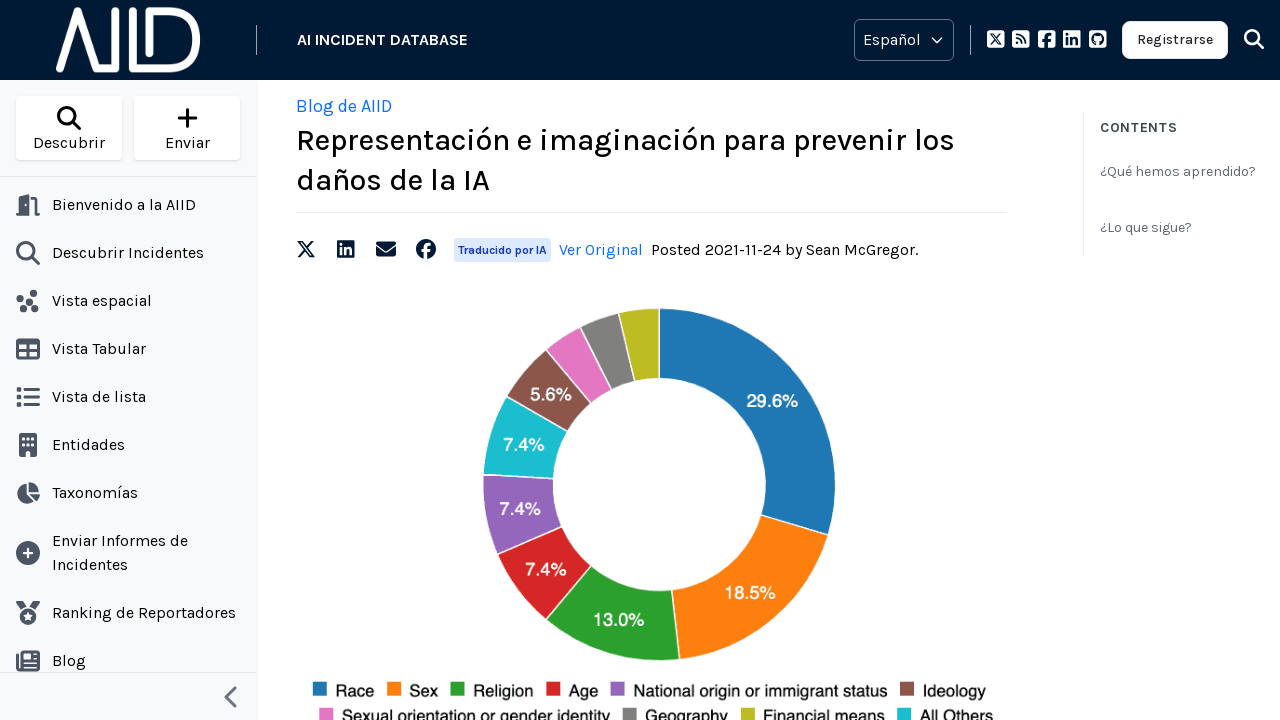

Set viewport size to 1280x1000
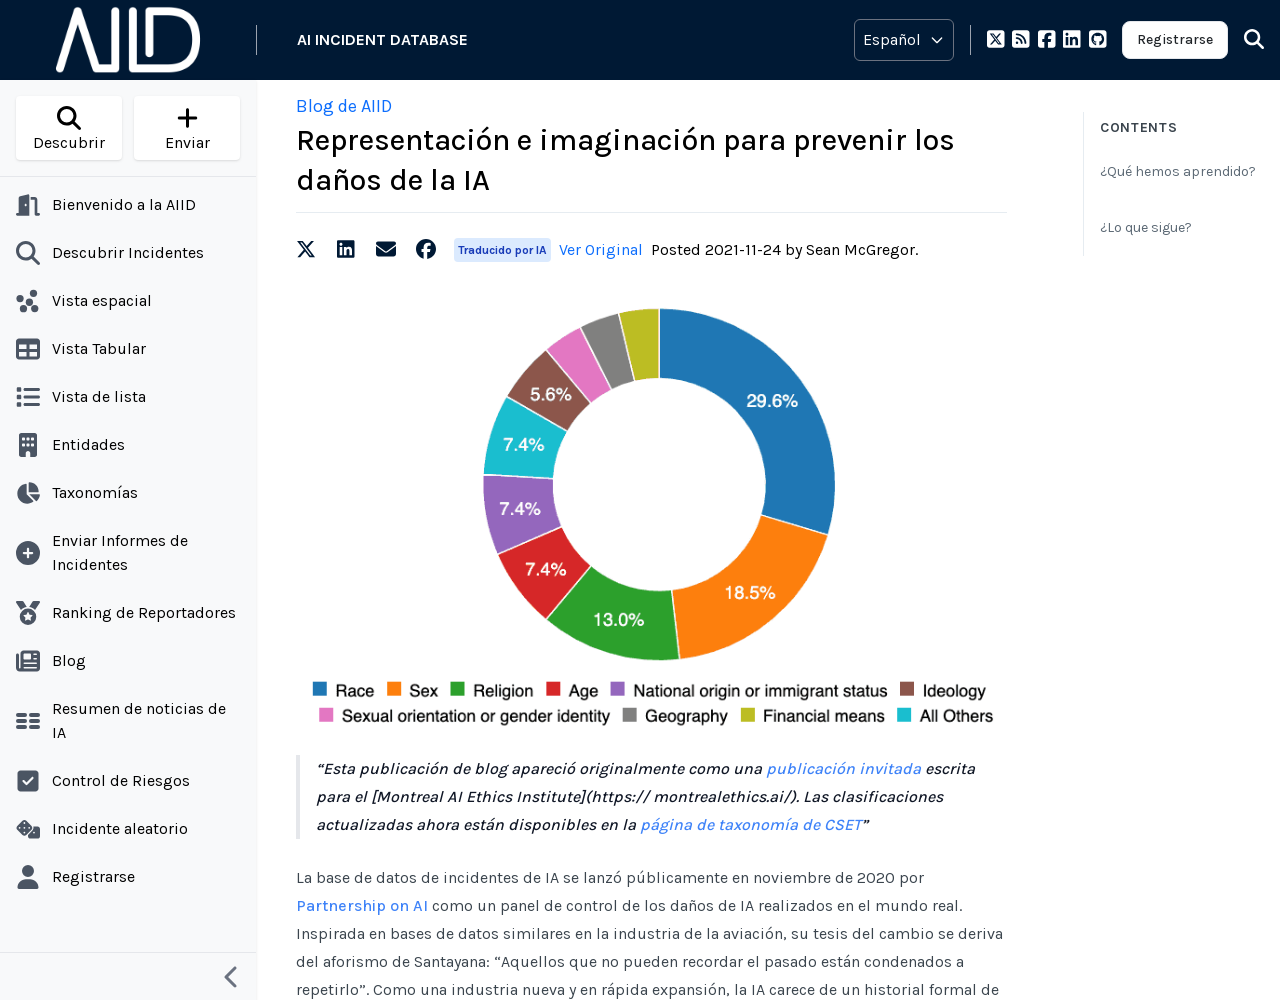

Waited for Spanish blog post title selector to load
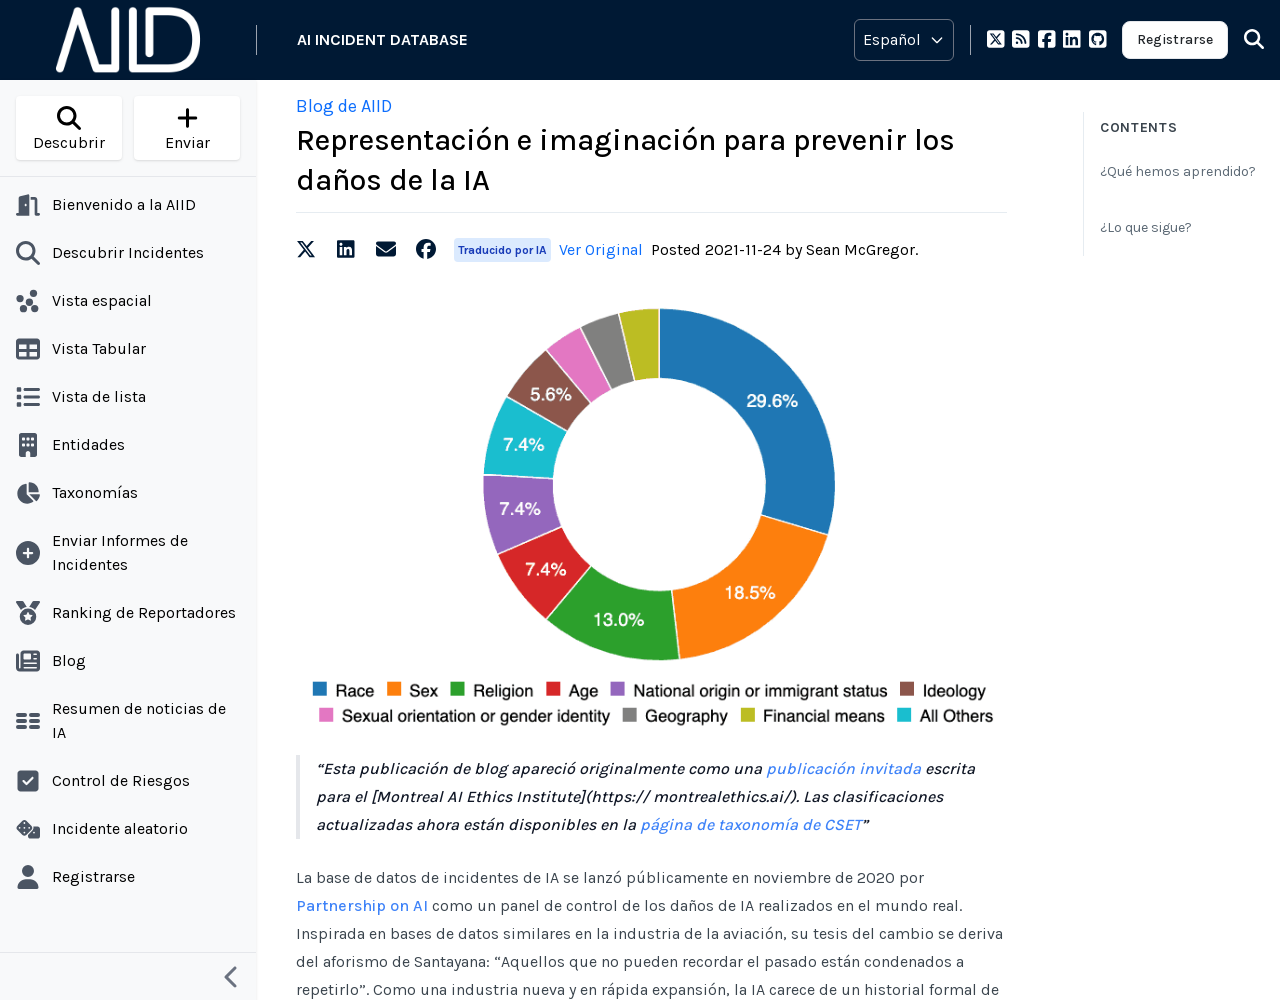

Located the blog post title element
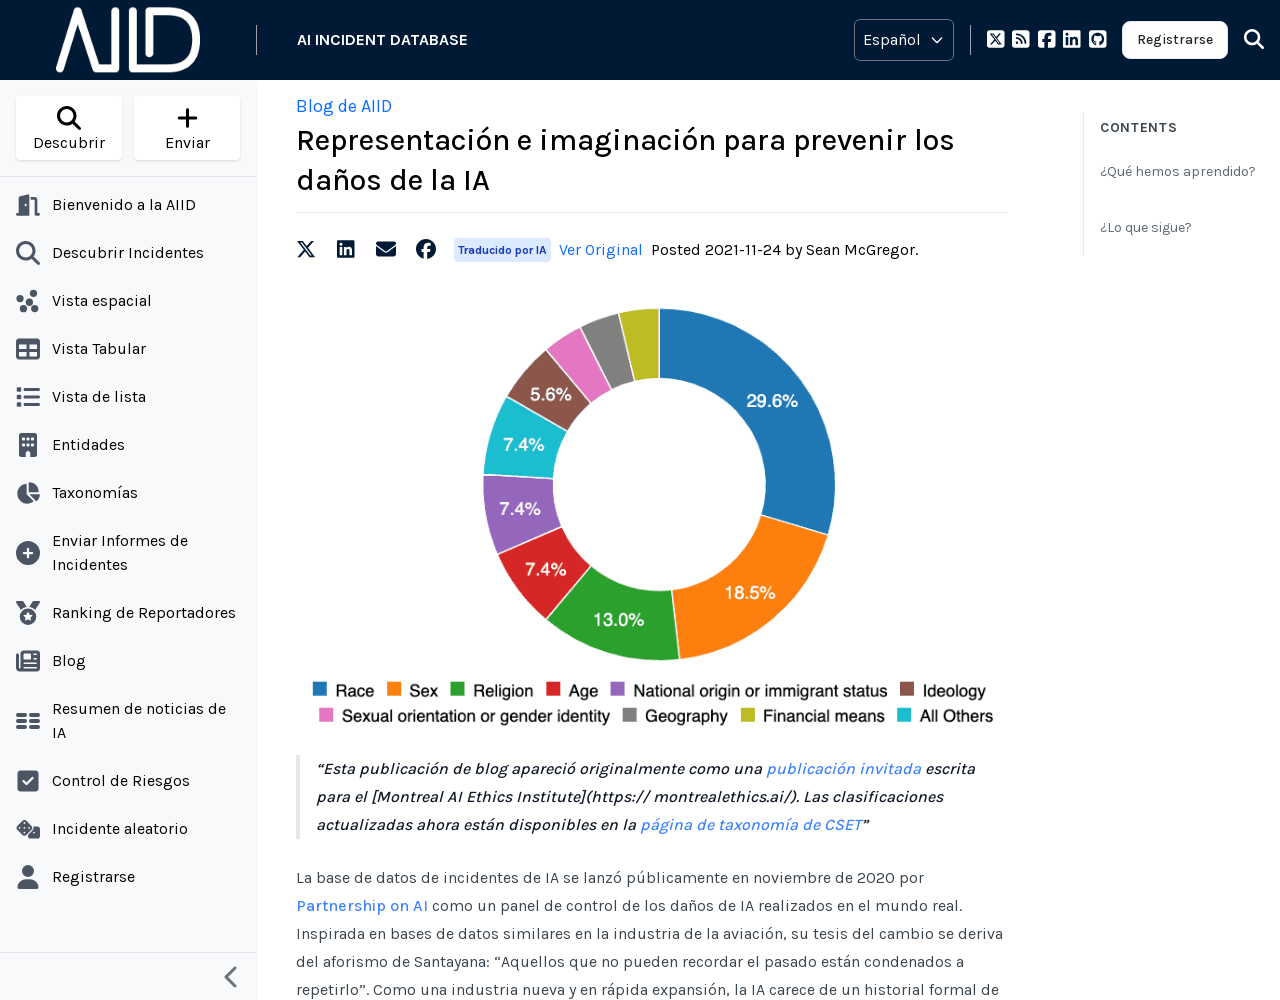

Verified Spanish blog post title is present and correct
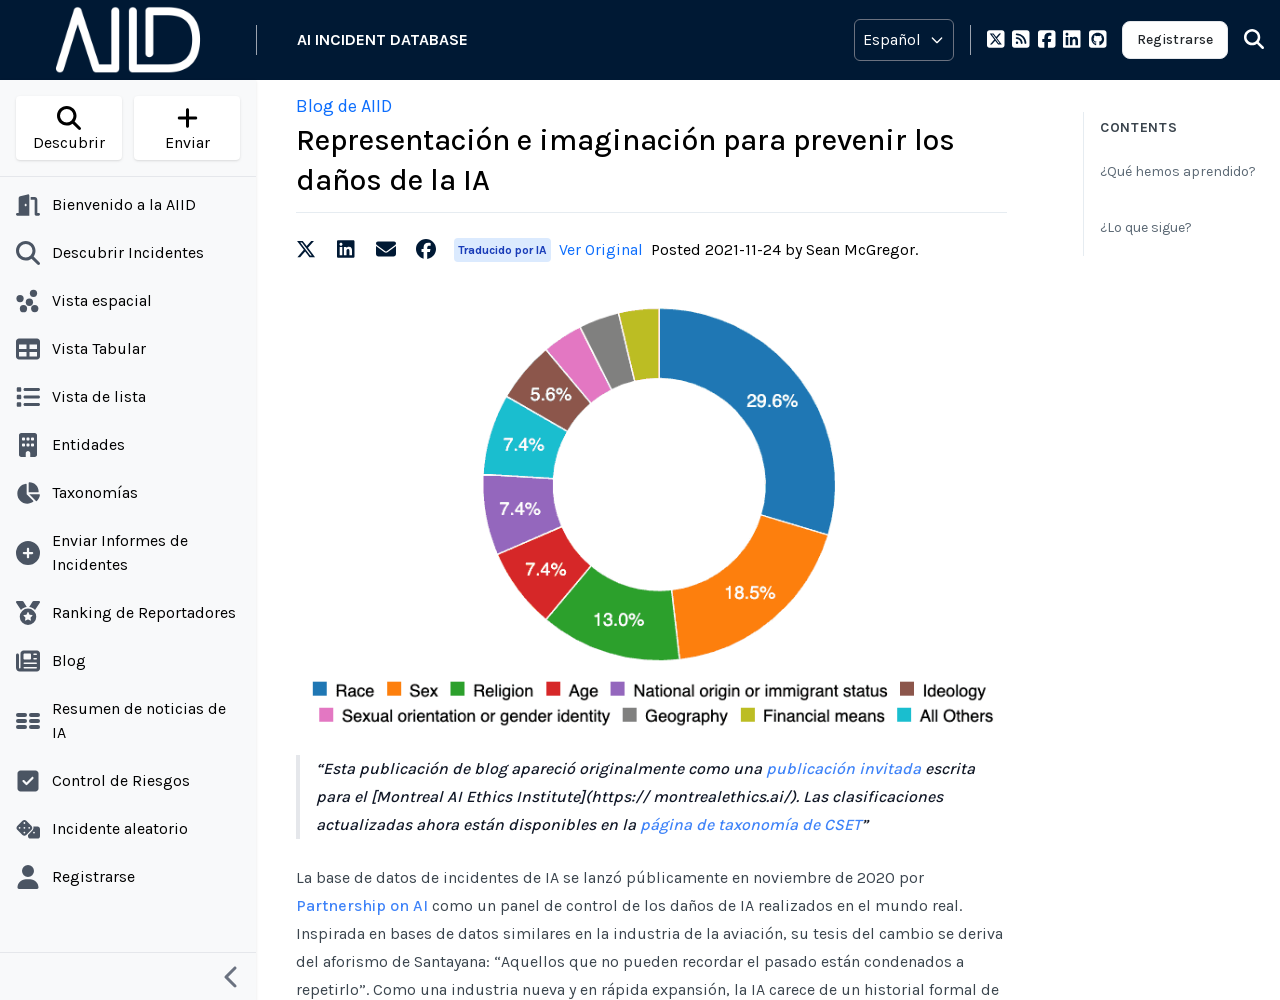

Located the blog content element
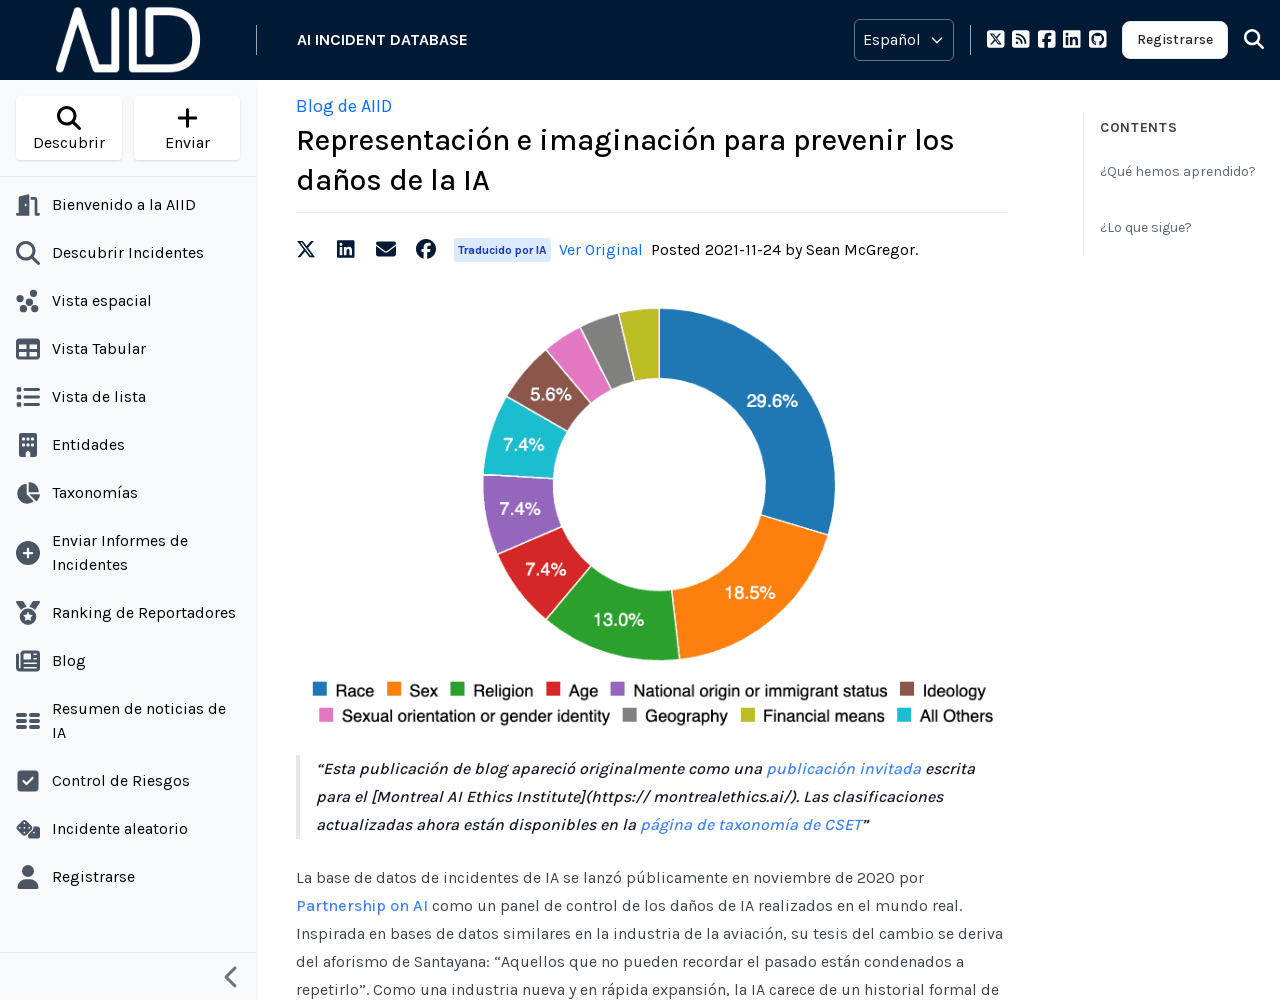

Waited for blog content to fully load
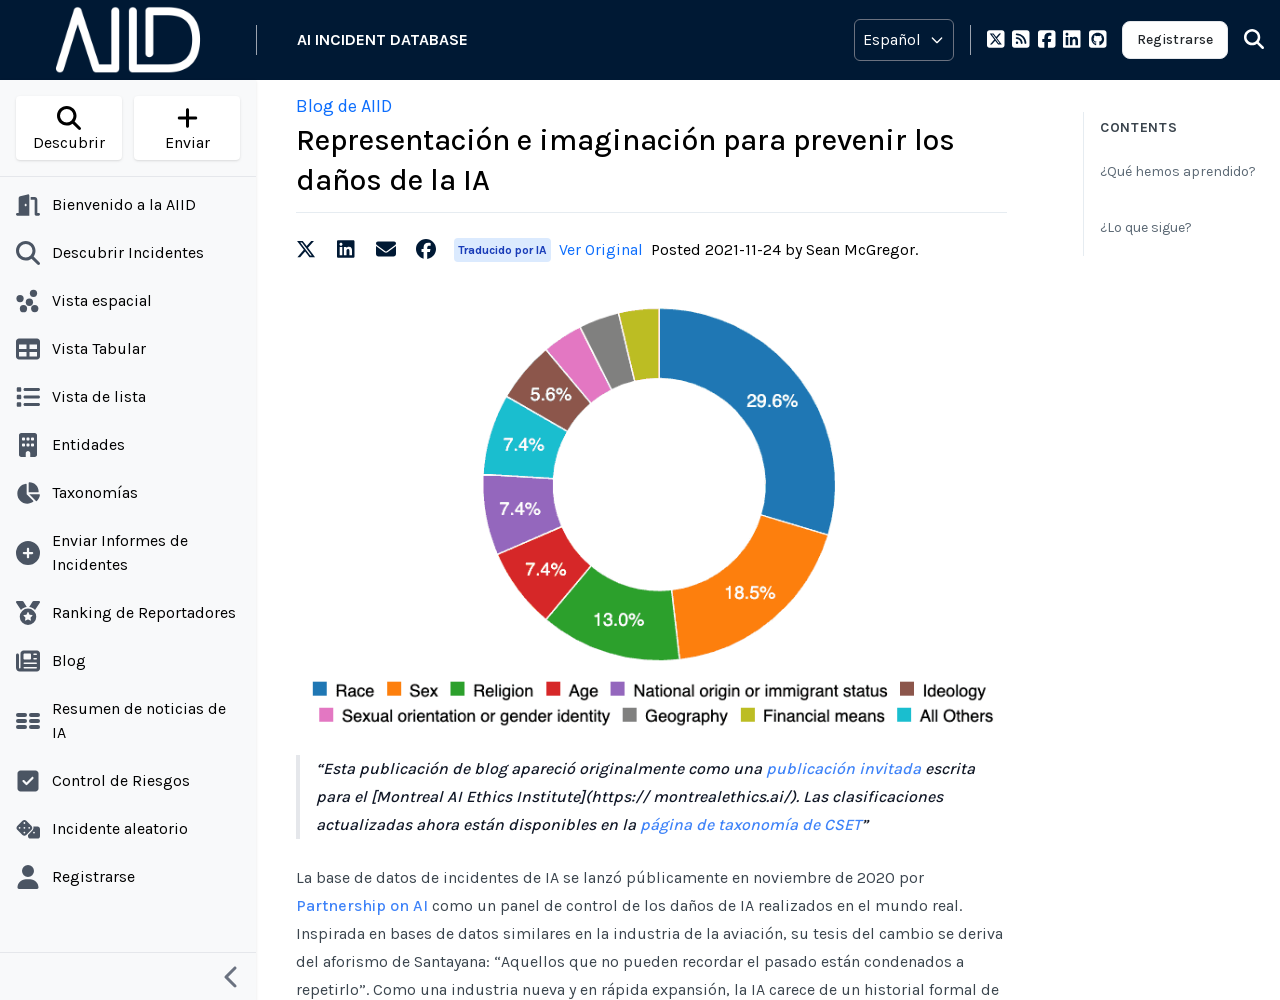

Retrieved blog content text
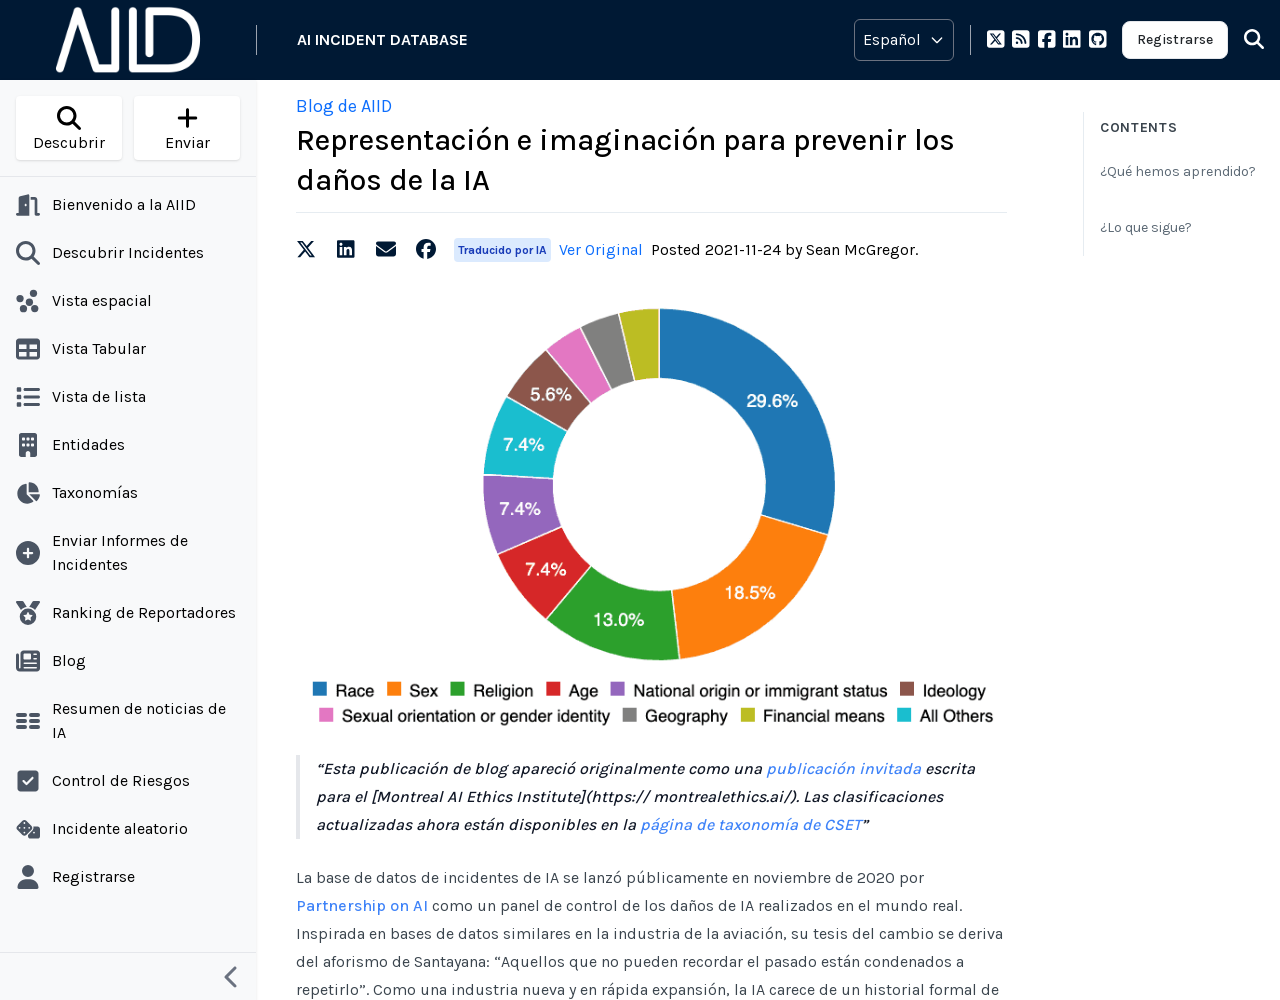

Verified Spanish blog content contains expected text about AI Incident Database launch
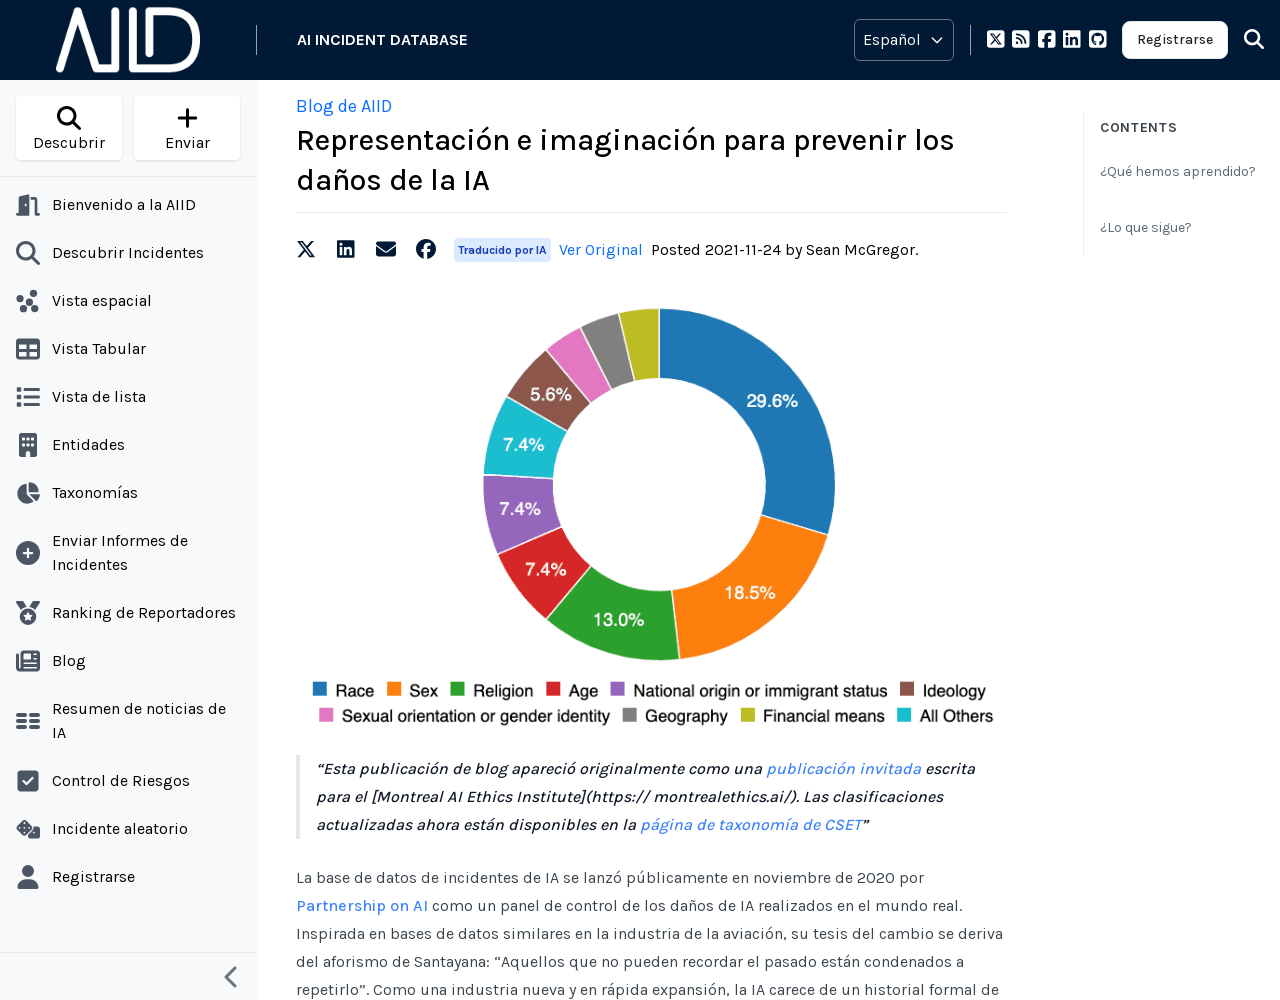

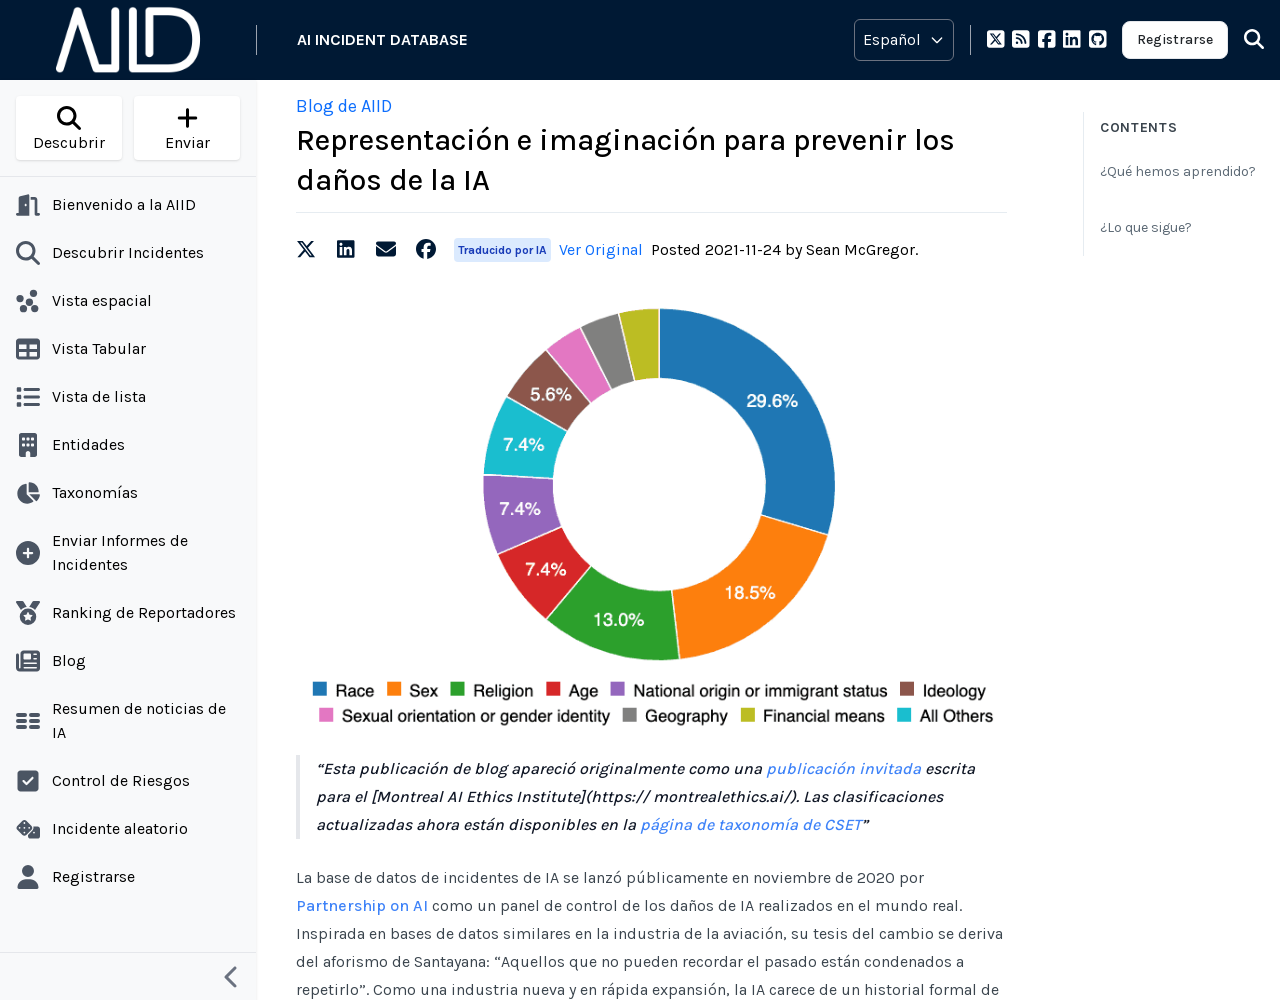